Tests a Bootstrap alert box demo by clicking an action dialog button, waiting for a modal to appear, clicking the OK button in the modal, and accepting the resulting browser alert.

Starting URL: https://www.jqueryscript.net/demo/bootstrap-alert-box/

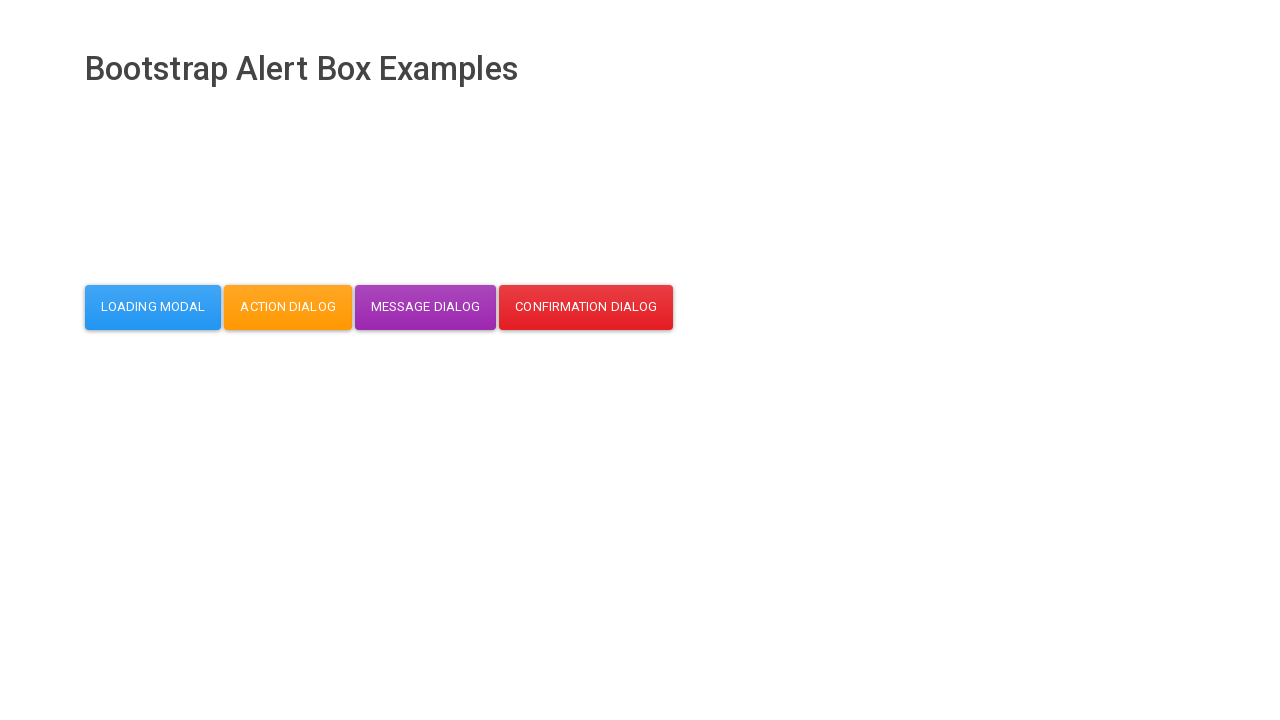

Clicked the action dialog button at (288, 307) on button#action
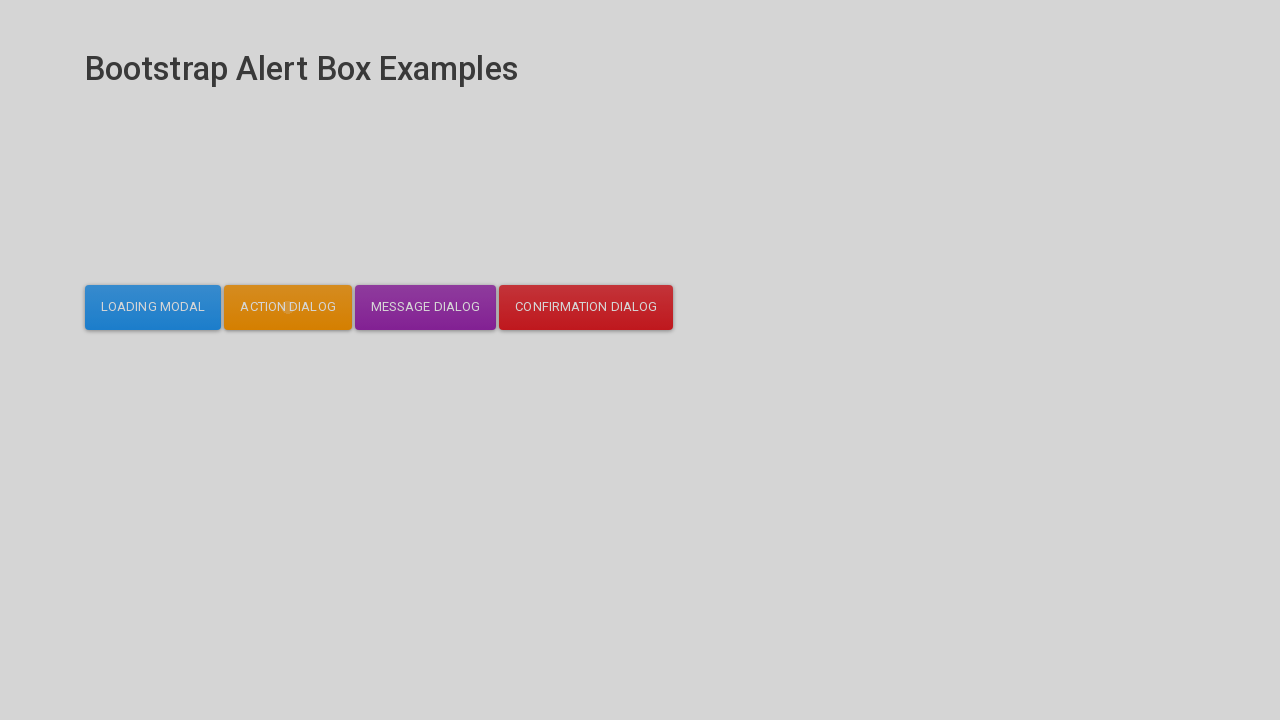

Modal dialog appeared and became visible
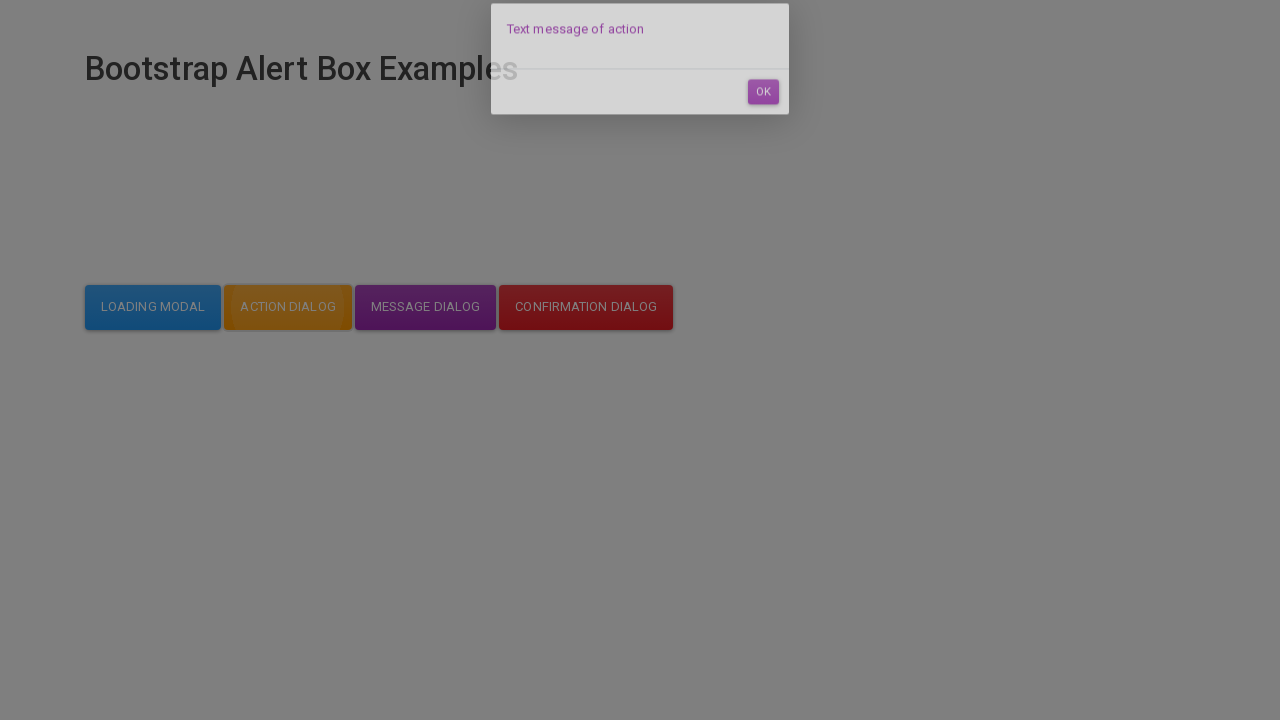

Clicked the OK button in the modal at (763, 117) on #dialog-mycodemyway-action
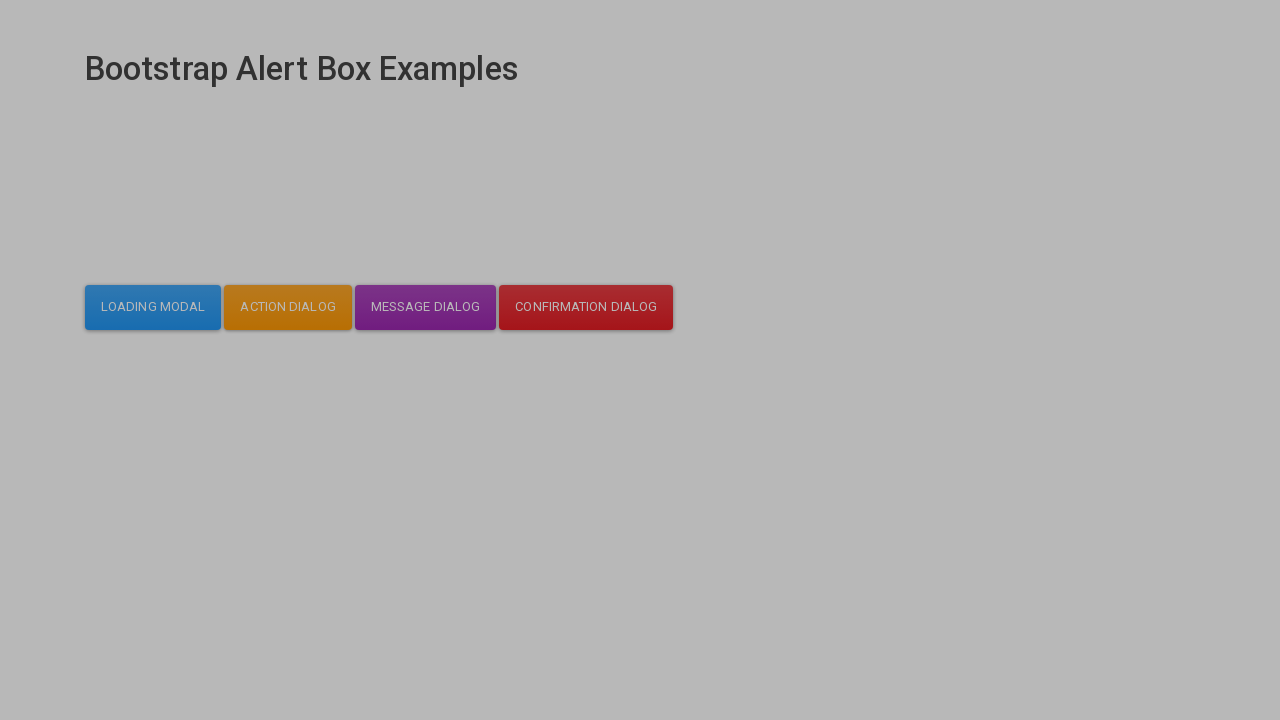

Set up dialog handler to accept browser alerts
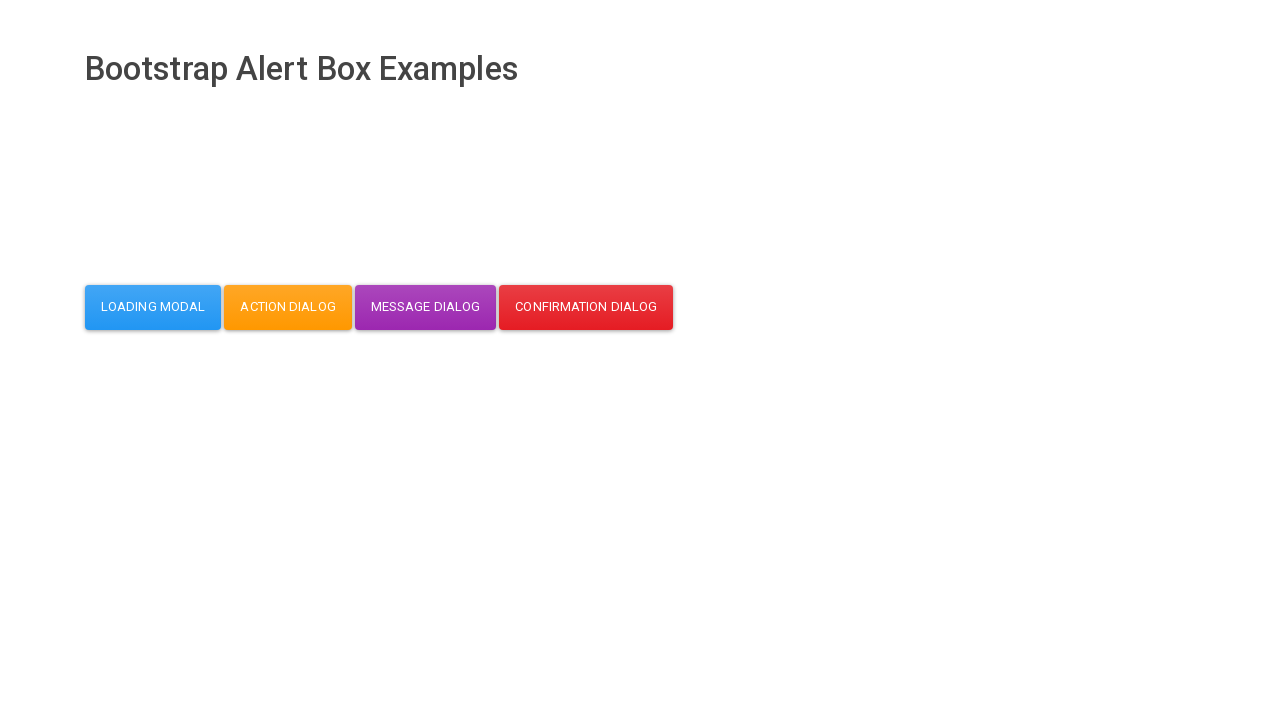

Set up one-time dialog handler to accept next browser alert
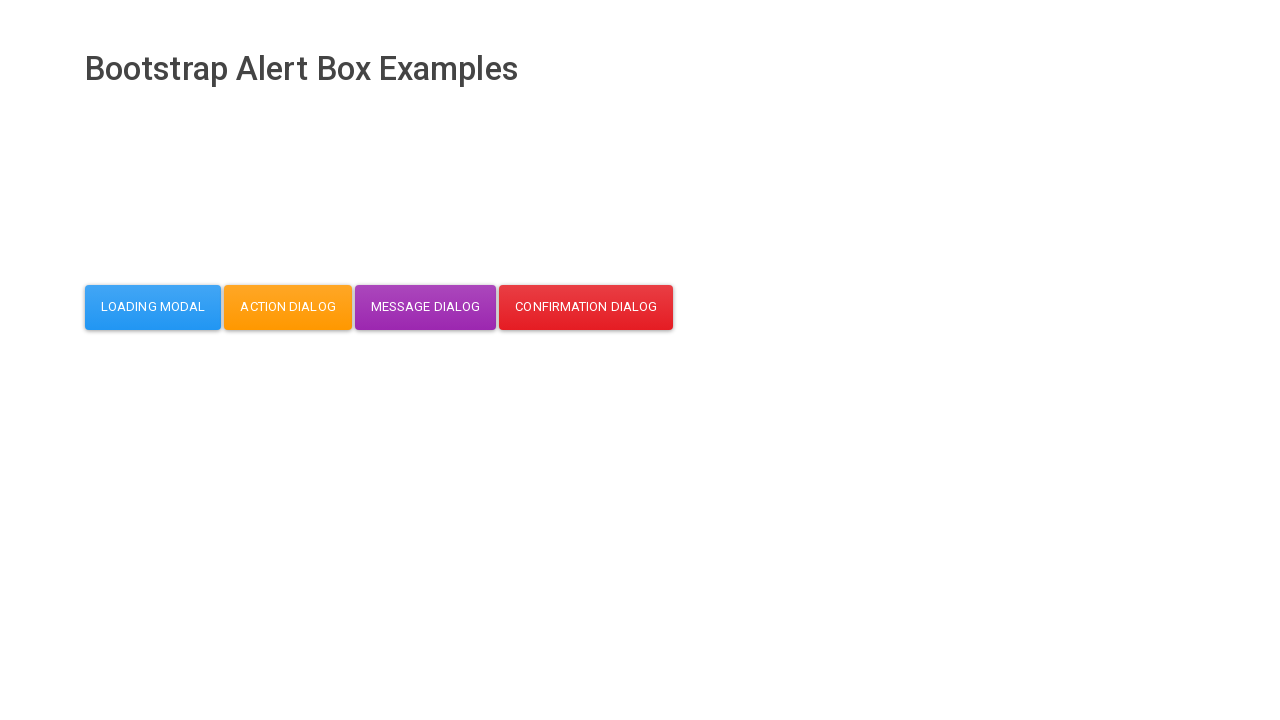

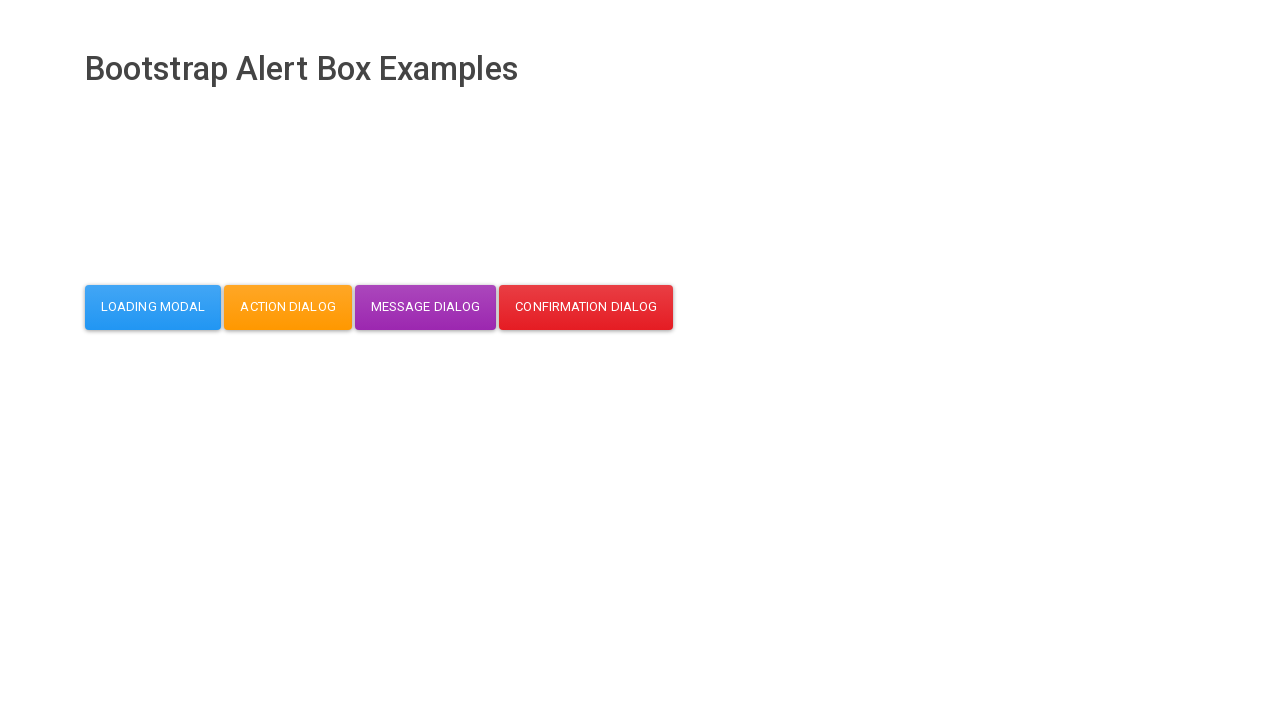